Tests color picker input by pressing arrow key to change the color value

Starting URL: https://www.selenium.dev/selenium/web/web-form.html

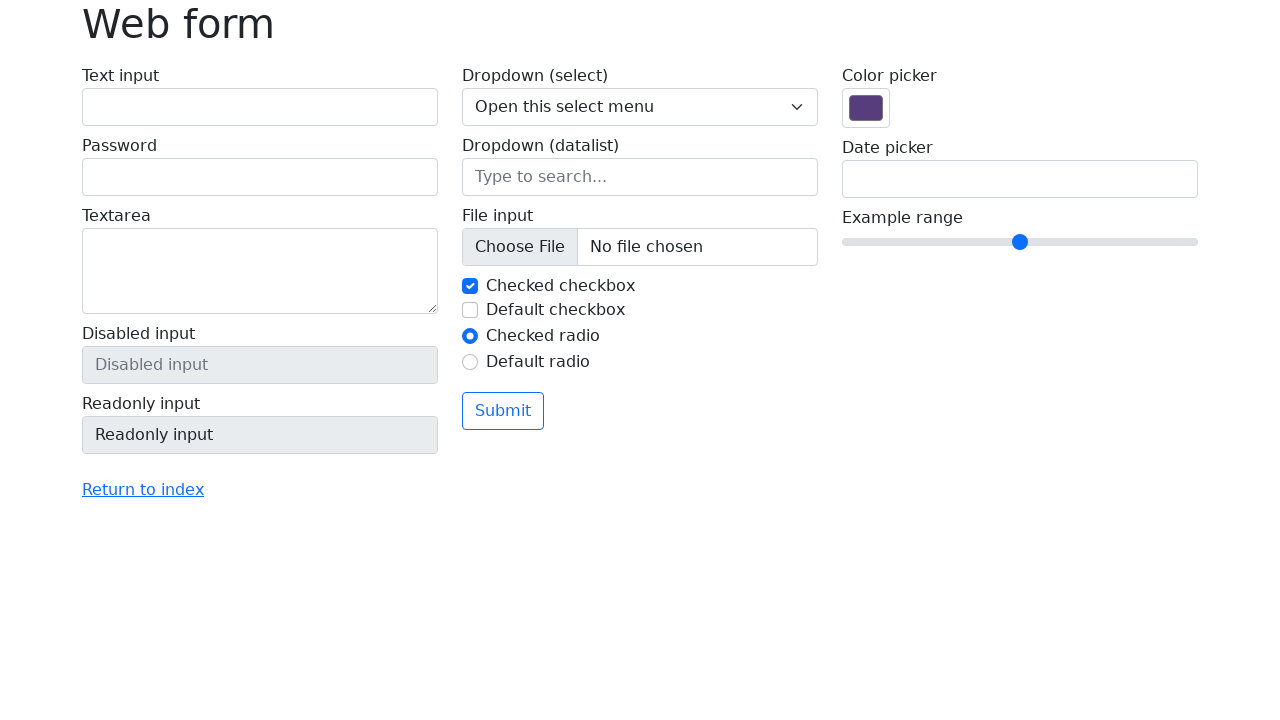

Located color picker input element
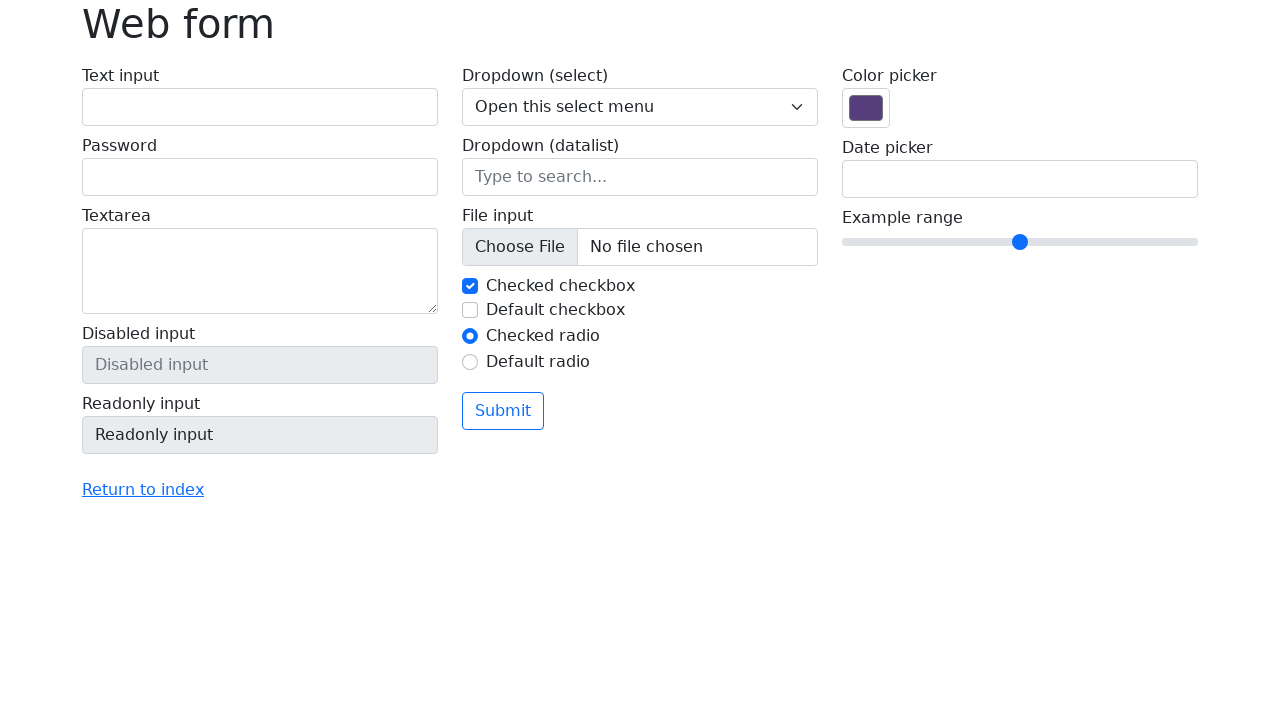

Clicked color picker to focus it at (866, 108) on input[name='my-colors']
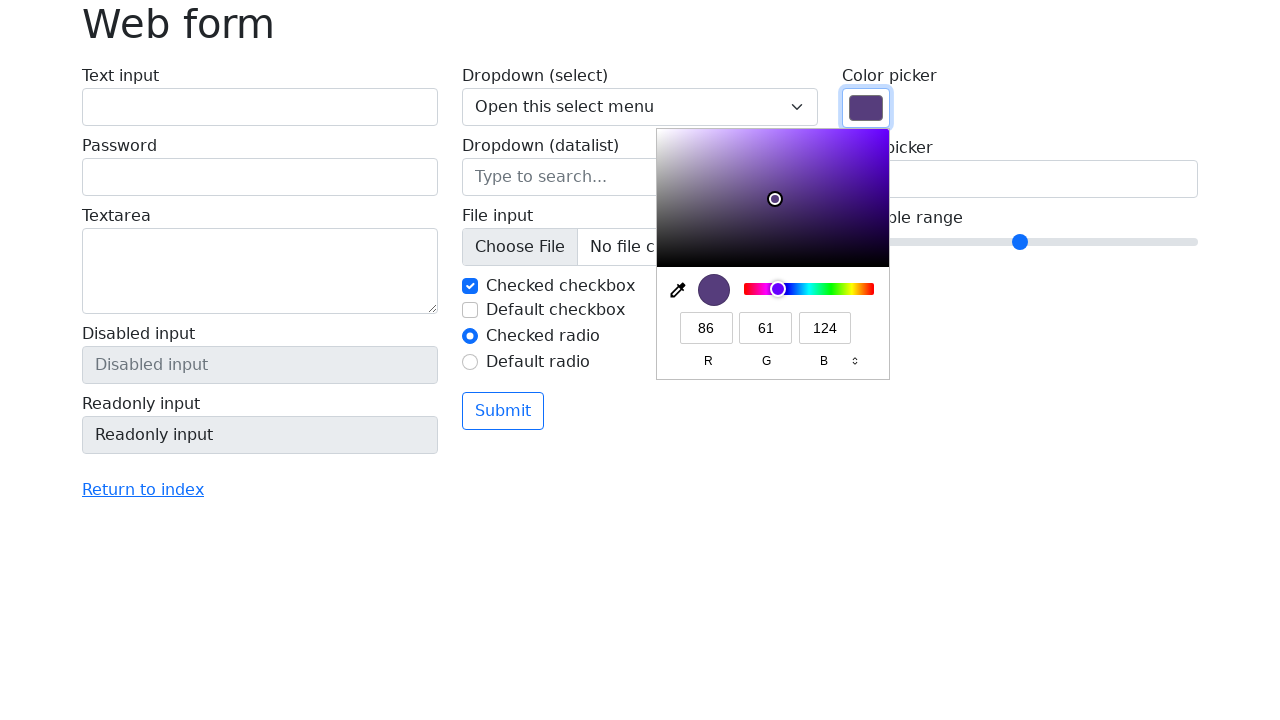

Pressed ArrowLeft key to change color value on input[name='my-colors']
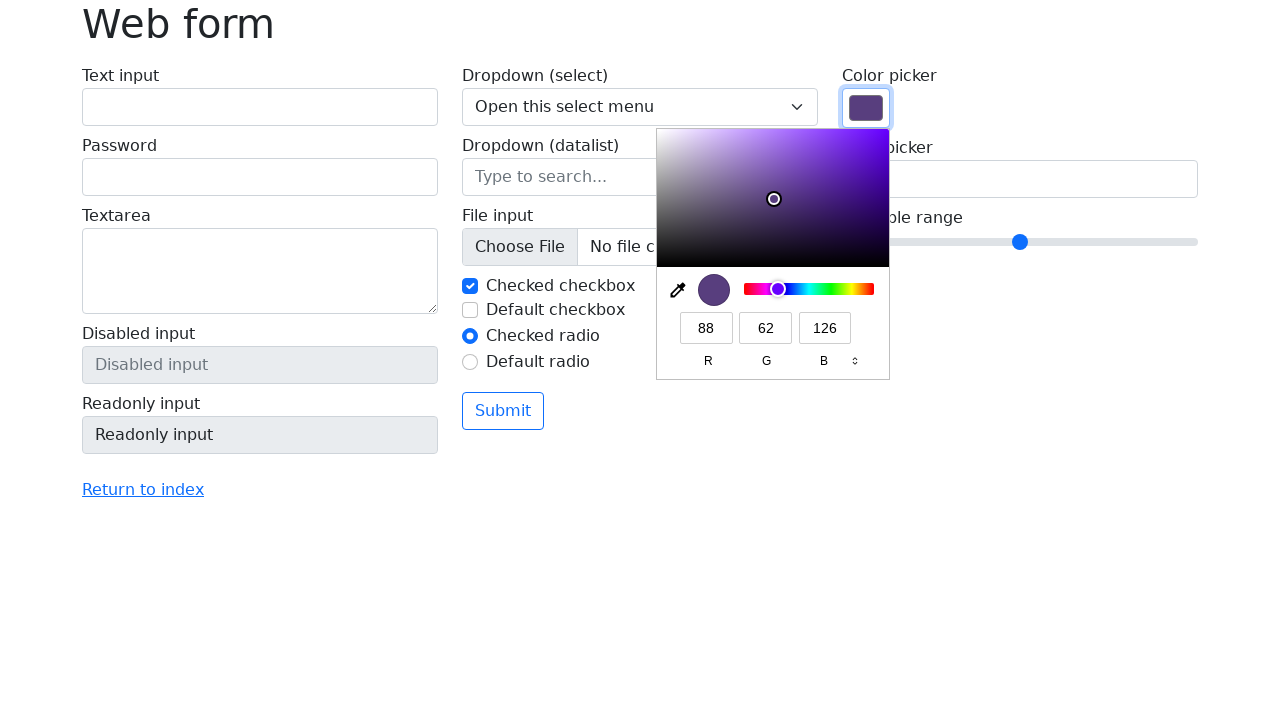

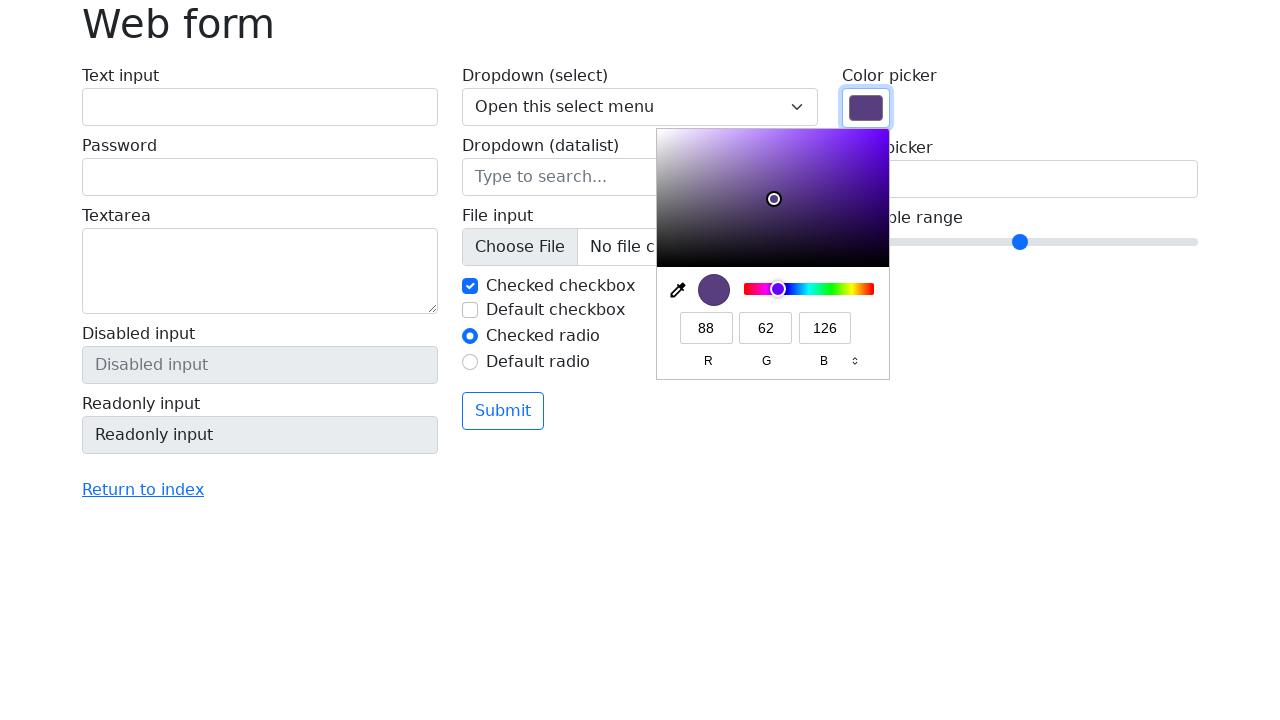